Tests multiple wait conditions including checking element invisibility before and after clicking Start button, and verifying Hello World text appears.

Starting URL: http://the-internet.herokuapp.com/dynamic_loading/2

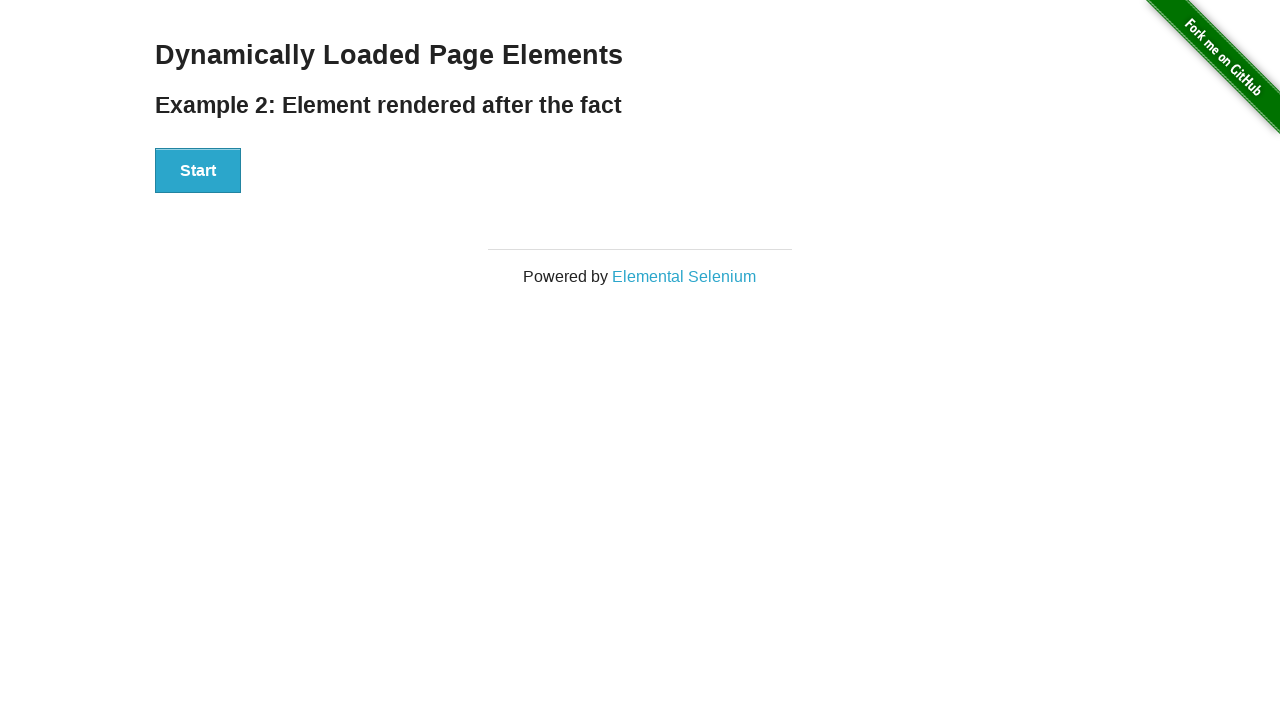

Verified Hello World text is initially hidden
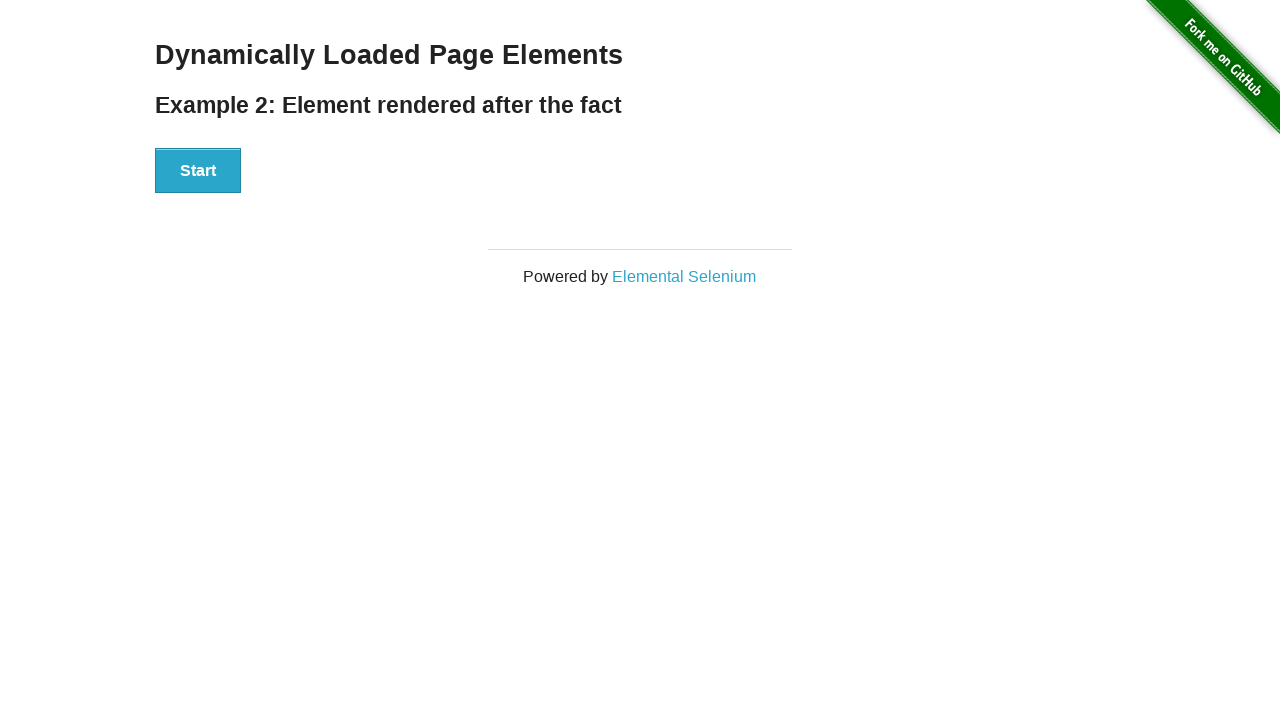

Verified loading indicator is initially hidden
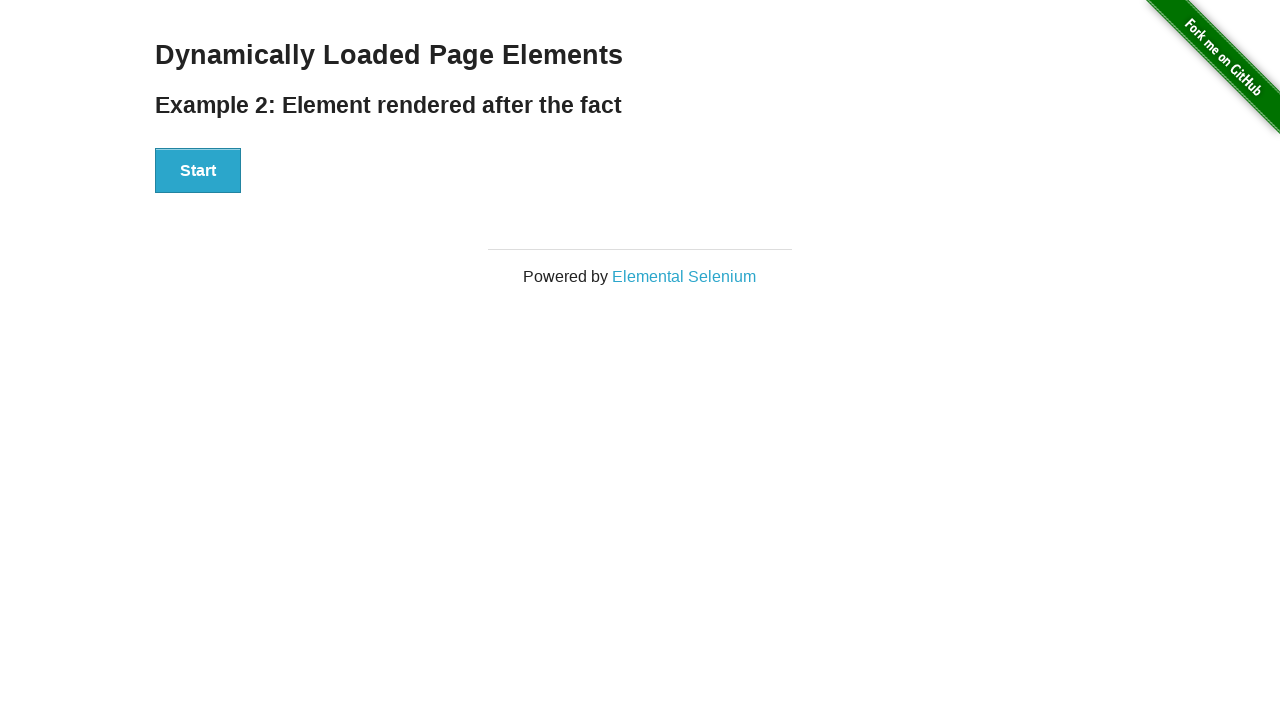

Clicked the Start button at (198, 171) on xpath=//button
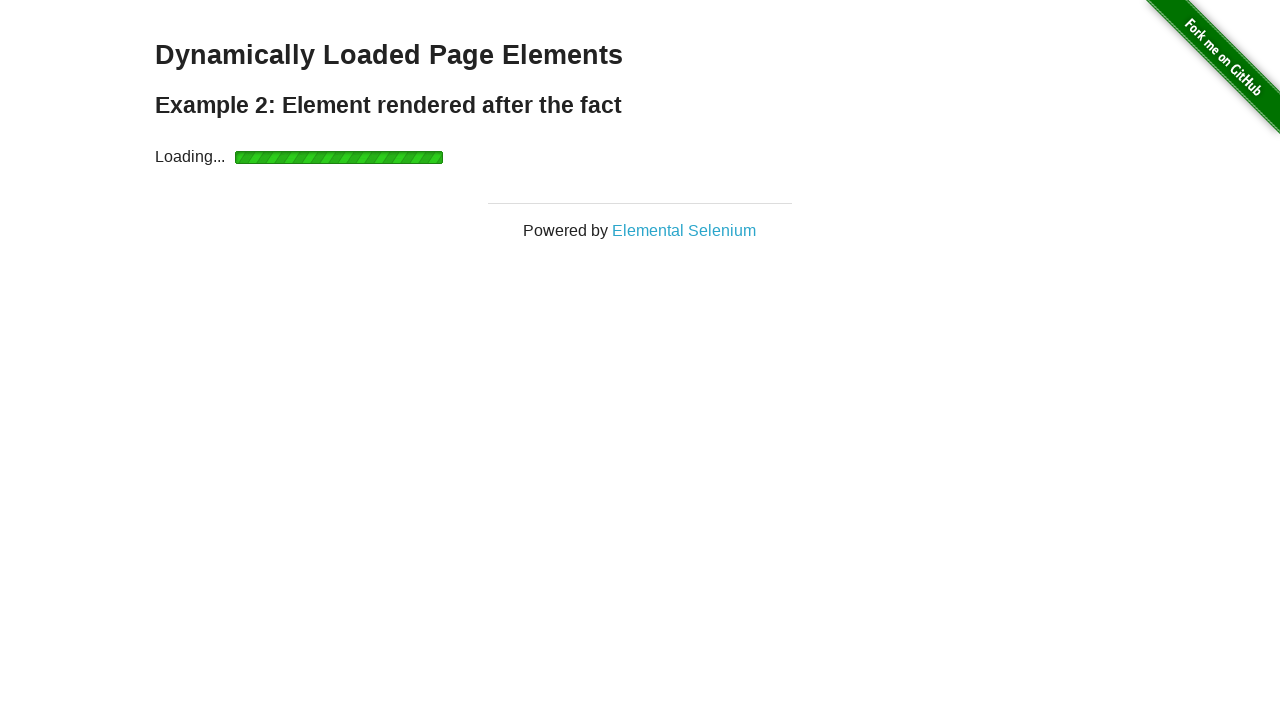

Hello World text appeared and became visible
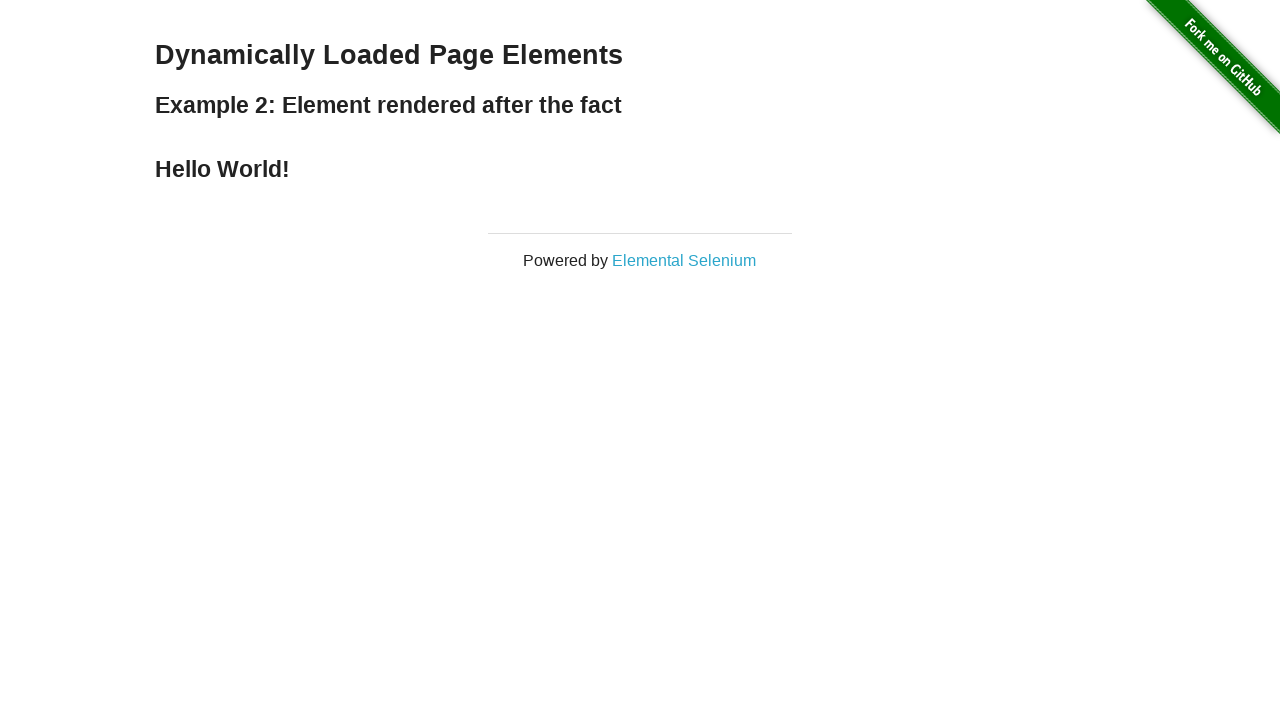

Loading indicator disappeared after completion
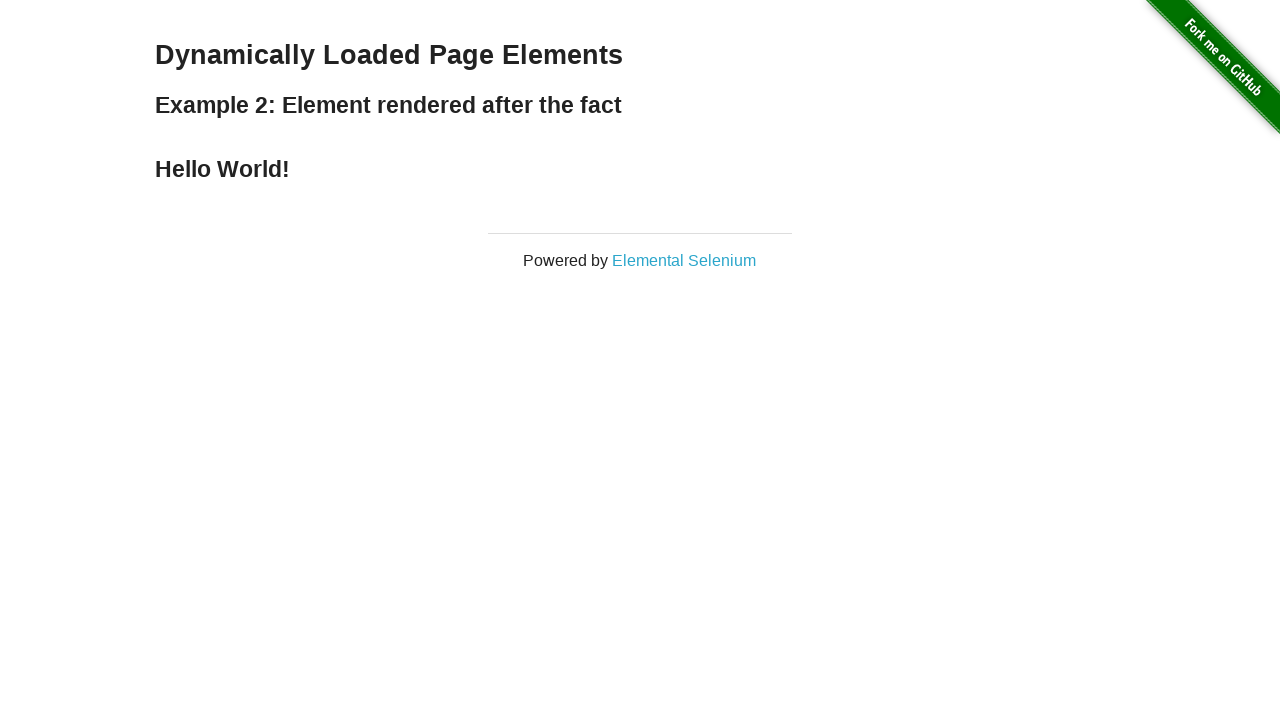

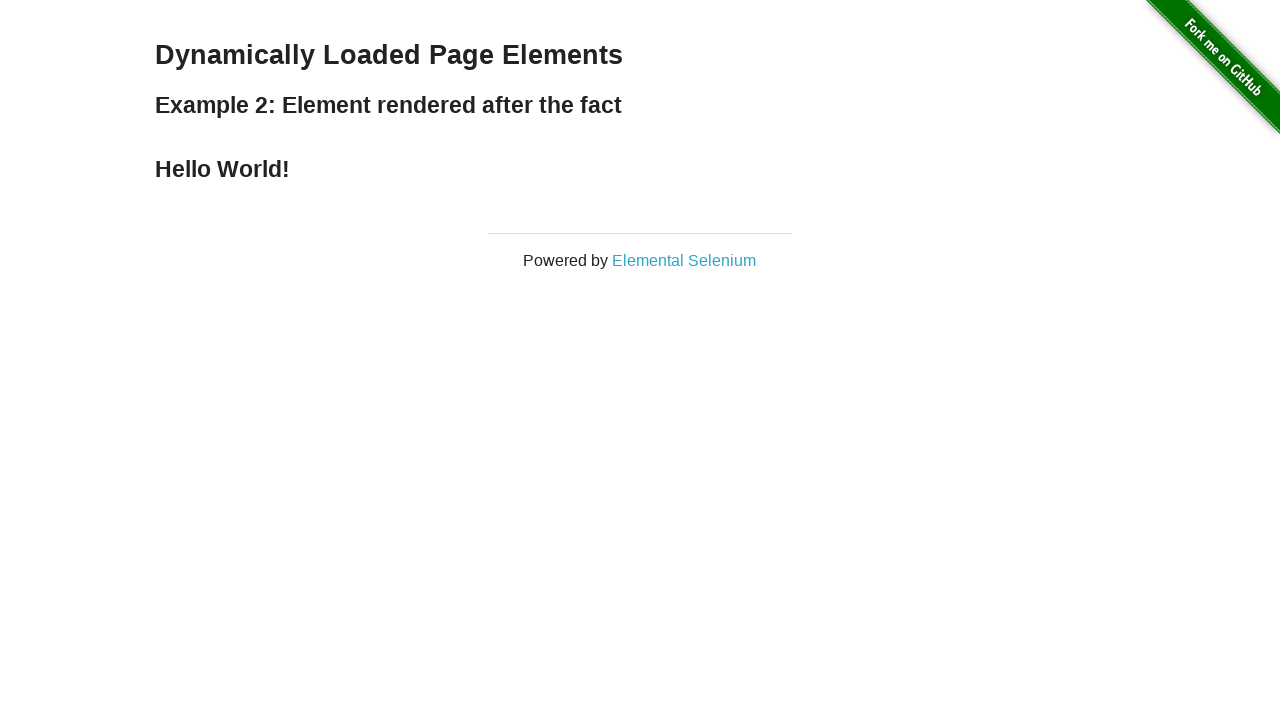